Tests JavaScript confirmation alert handling by clicking a button to trigger the alert, accepting it, and verifying the result message on the page.

Starting URL: http://the-internet.herokuapp.com/javascript_alerts

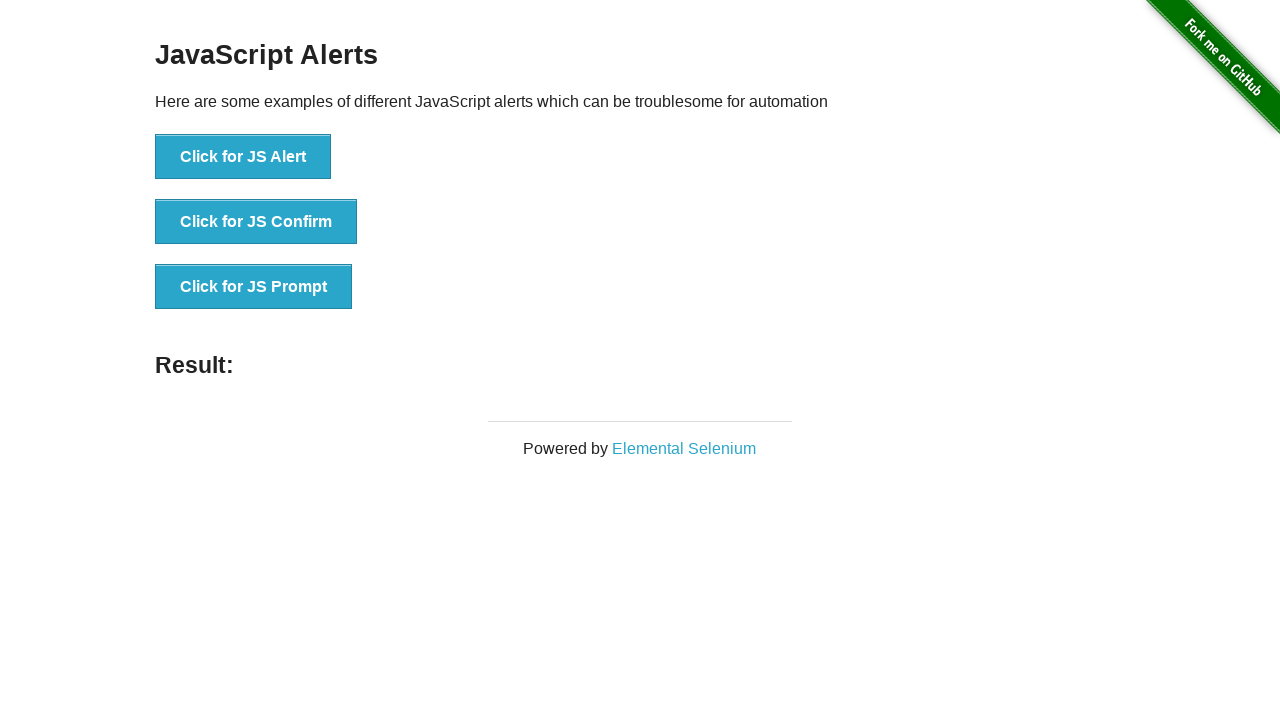

Set up dialog handler to accept confirmation alerts
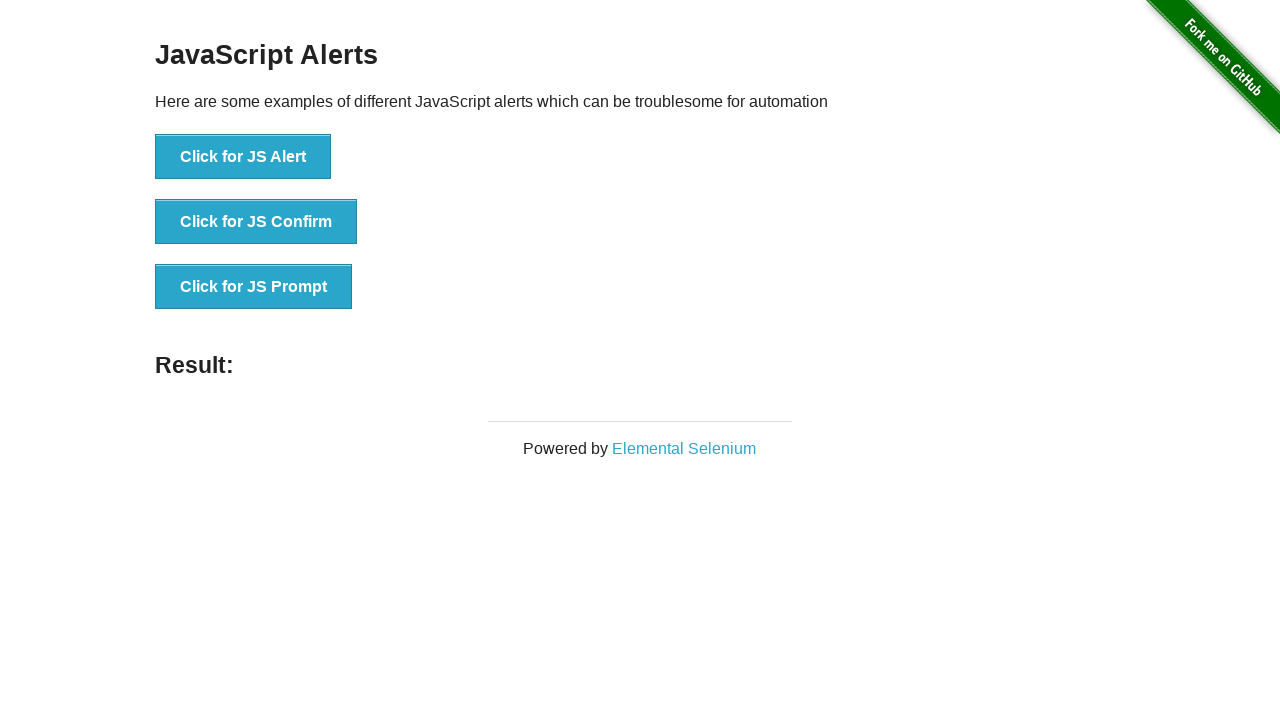

Clicked the confirmation alert button at (256, 222) on ul > li:nth-child(2) > button
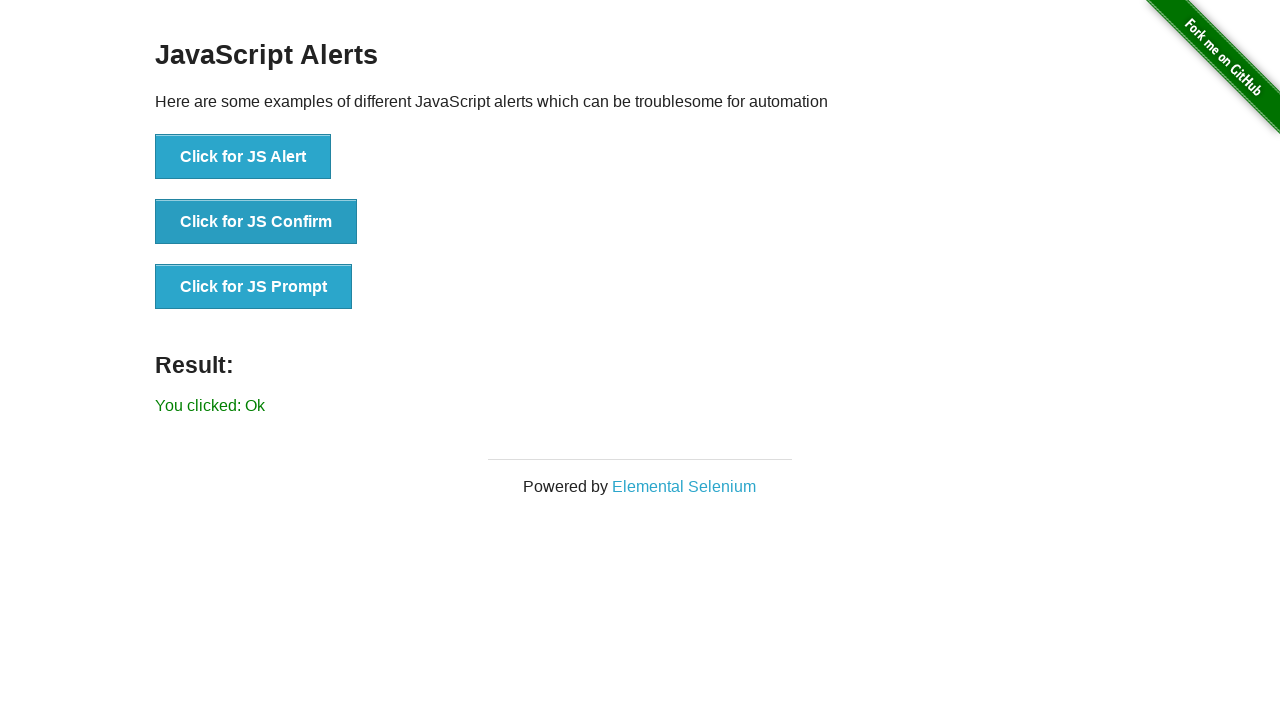

Result message element loaded after alert acceptance
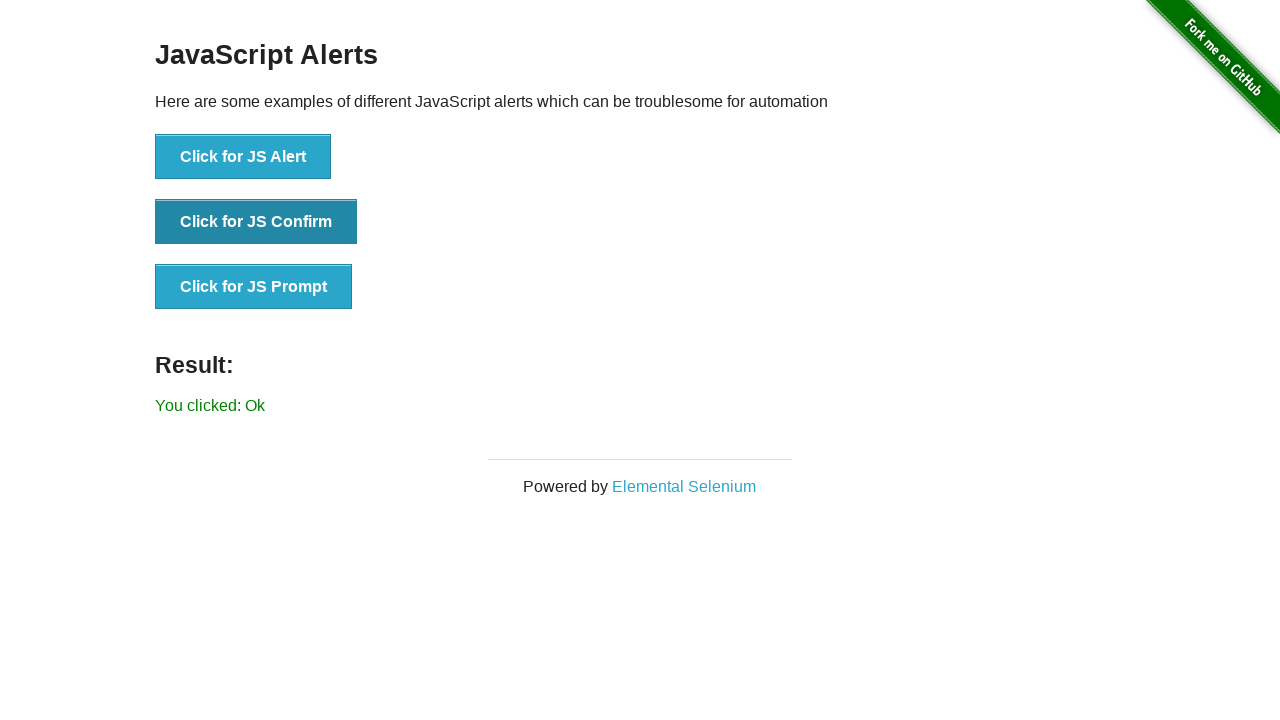

Retrieved result text from page
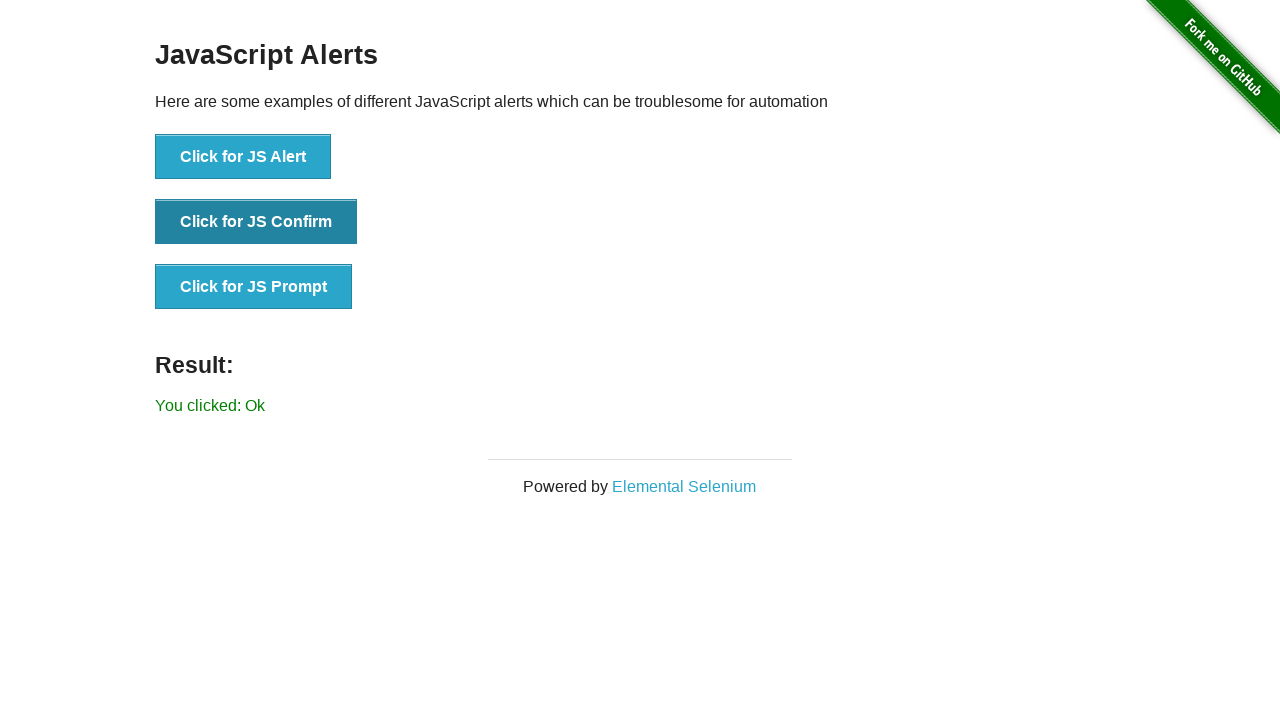

Verified result text is 'You clicked: Ok'
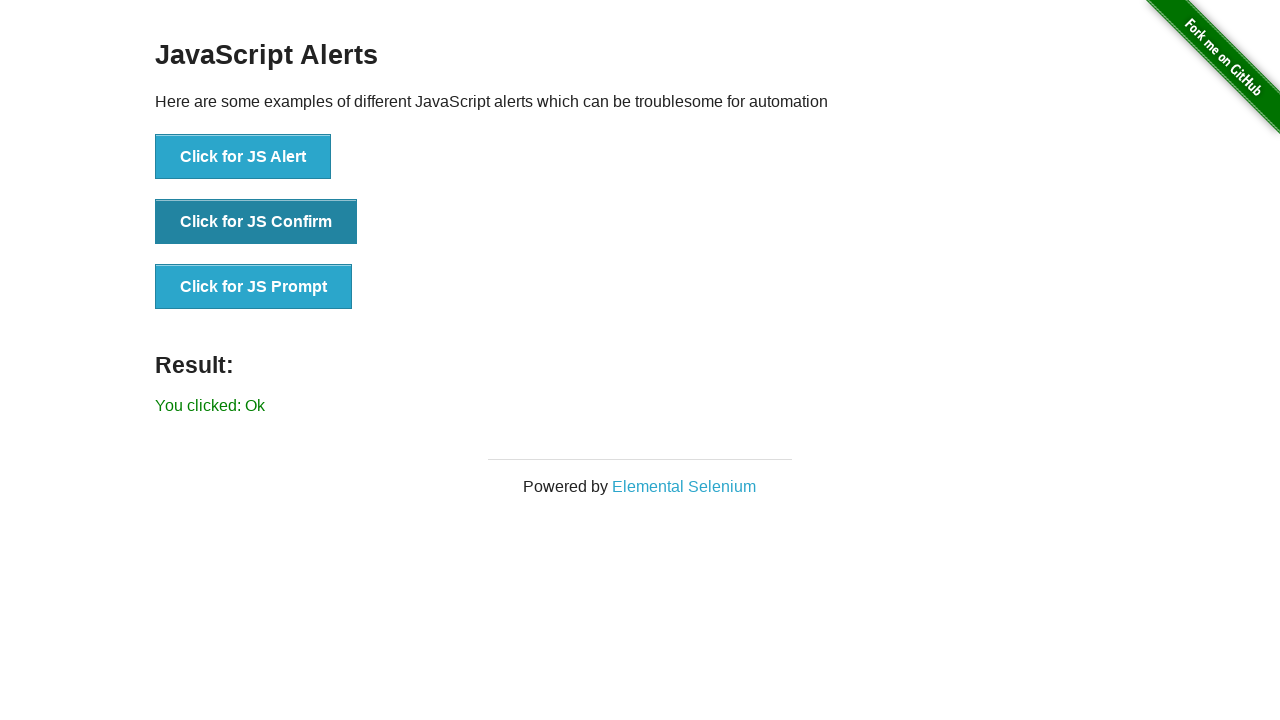

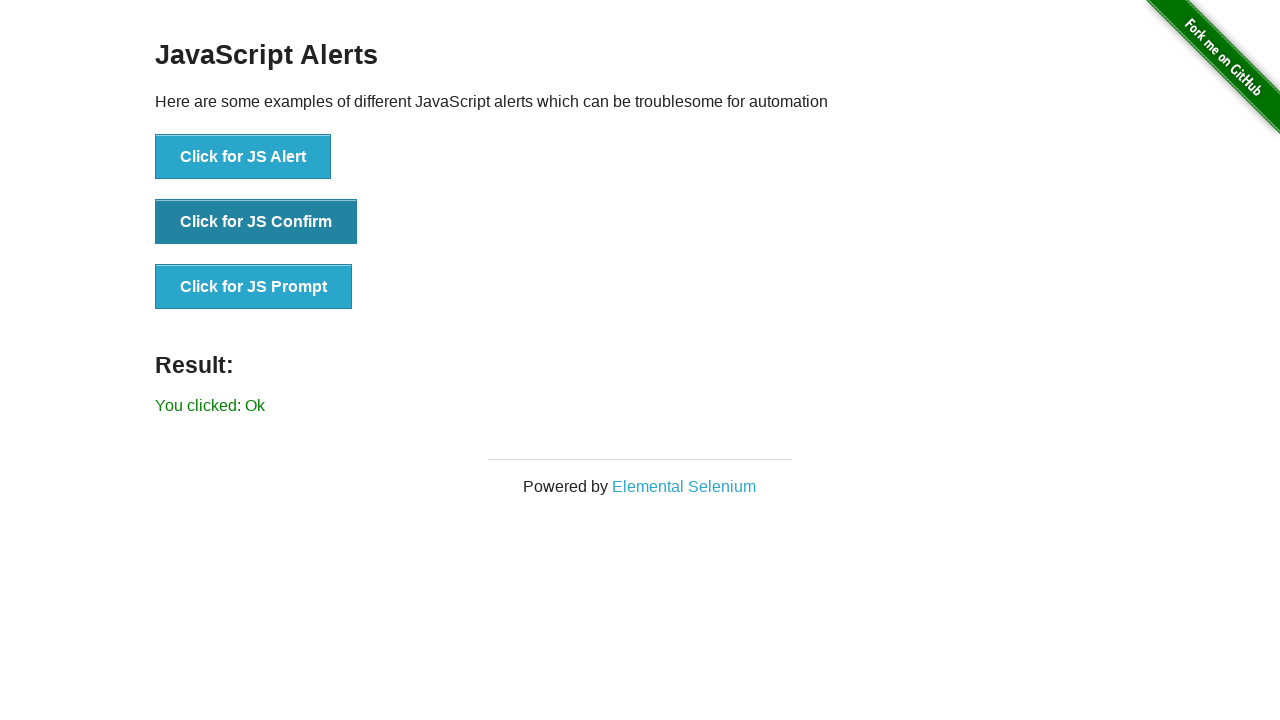